Tests order search functionality by entering an invalid order number and verifying that a "not found" message is displayed

Starting URL: https://qa-scooter.praktikum-services.ru/

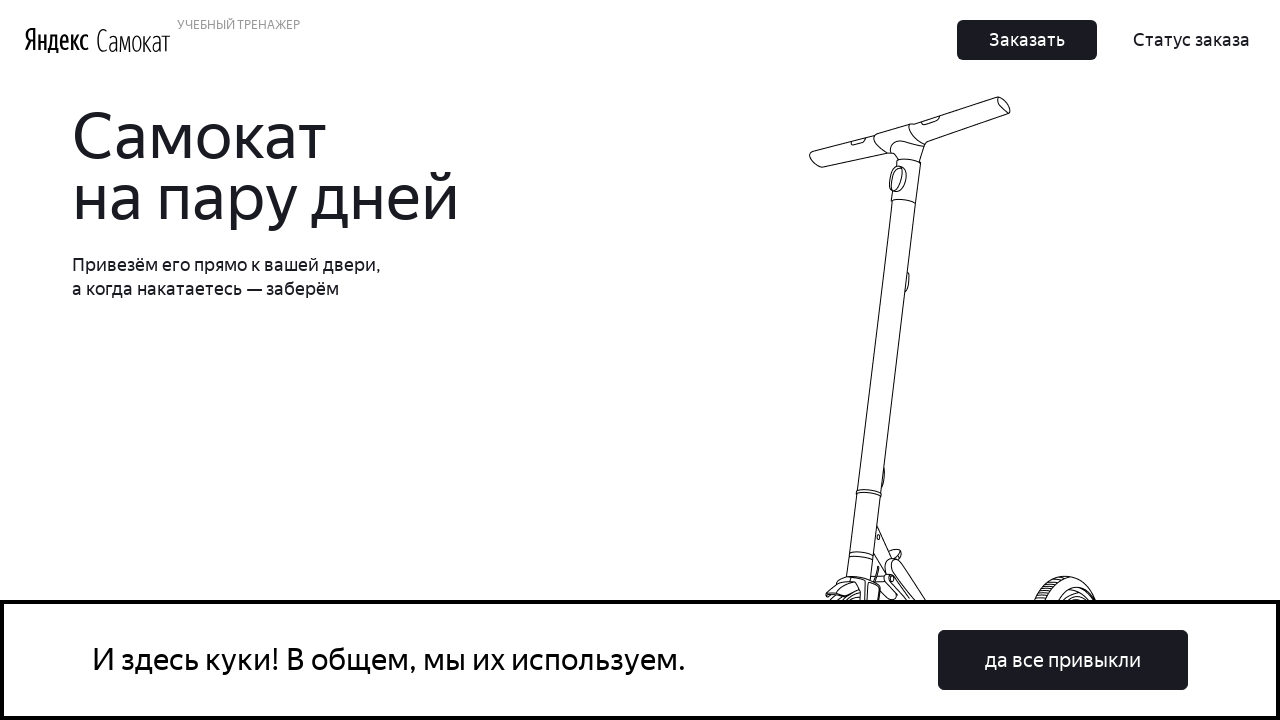

Clicked 'Статус заказа' (Order Status) button at (1192, 40) on button:has-text('Статус заказа')
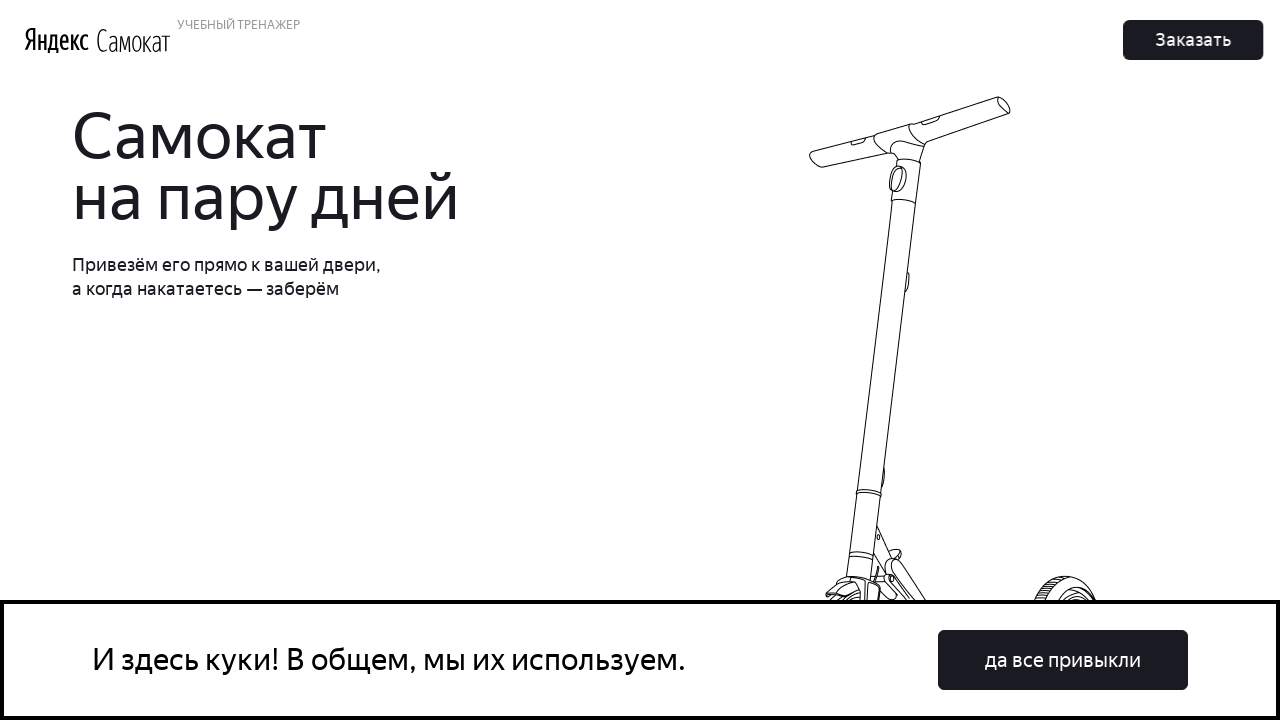

Entered invalid order number 'asd' in the order search field on input[placeholder*='Введите номер заказа']
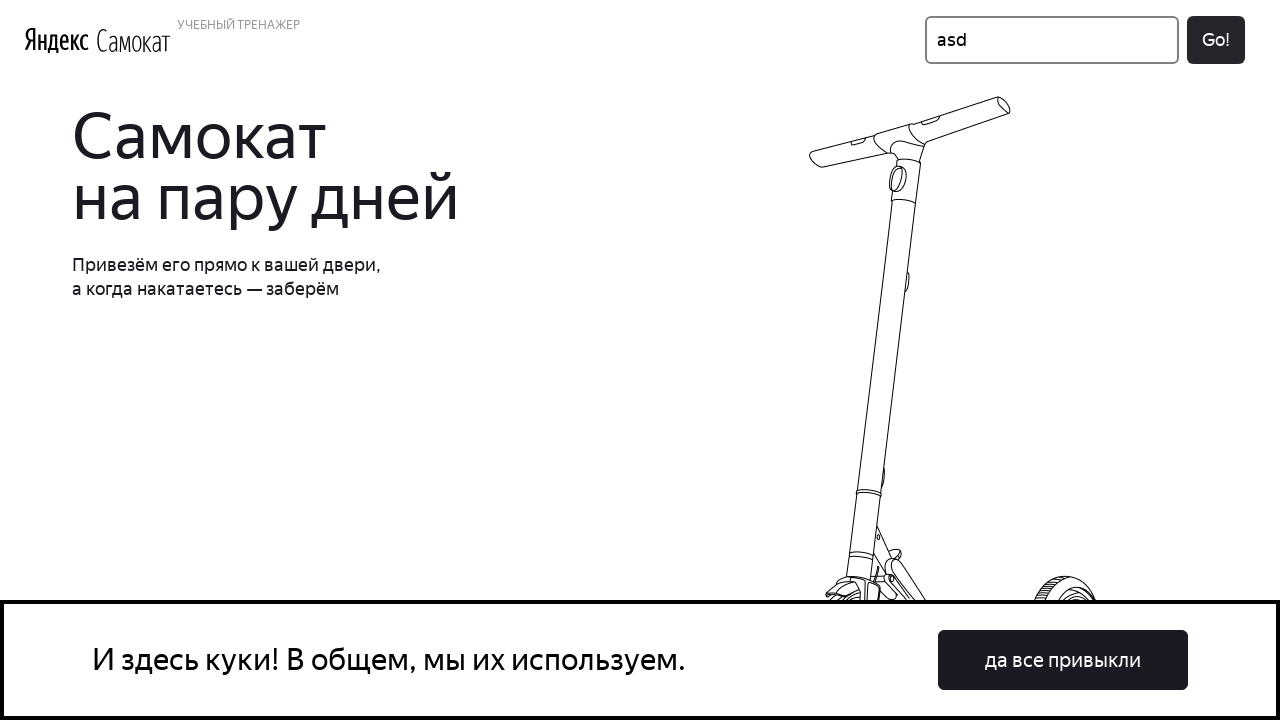

Clicked 'Go!' button to search for the order at (1216, 40) on button:has-text('Go!')
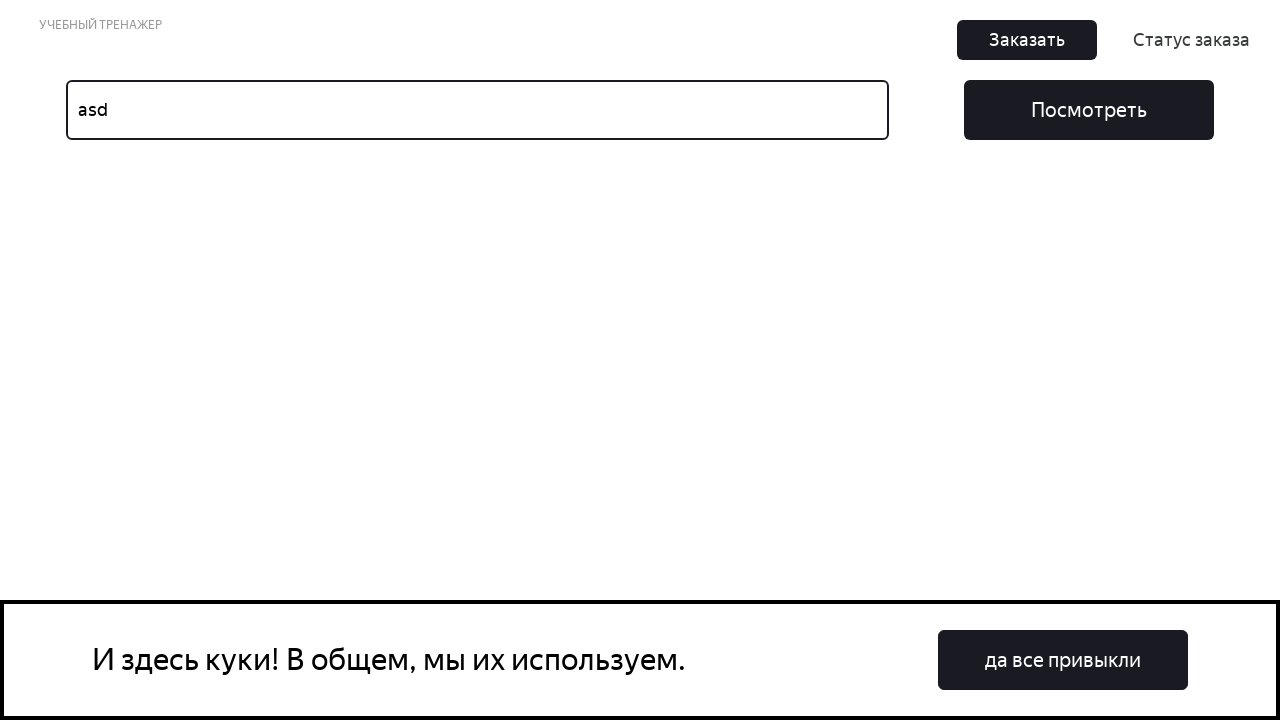

Verified 'Not found' message is displayed for invalid order number
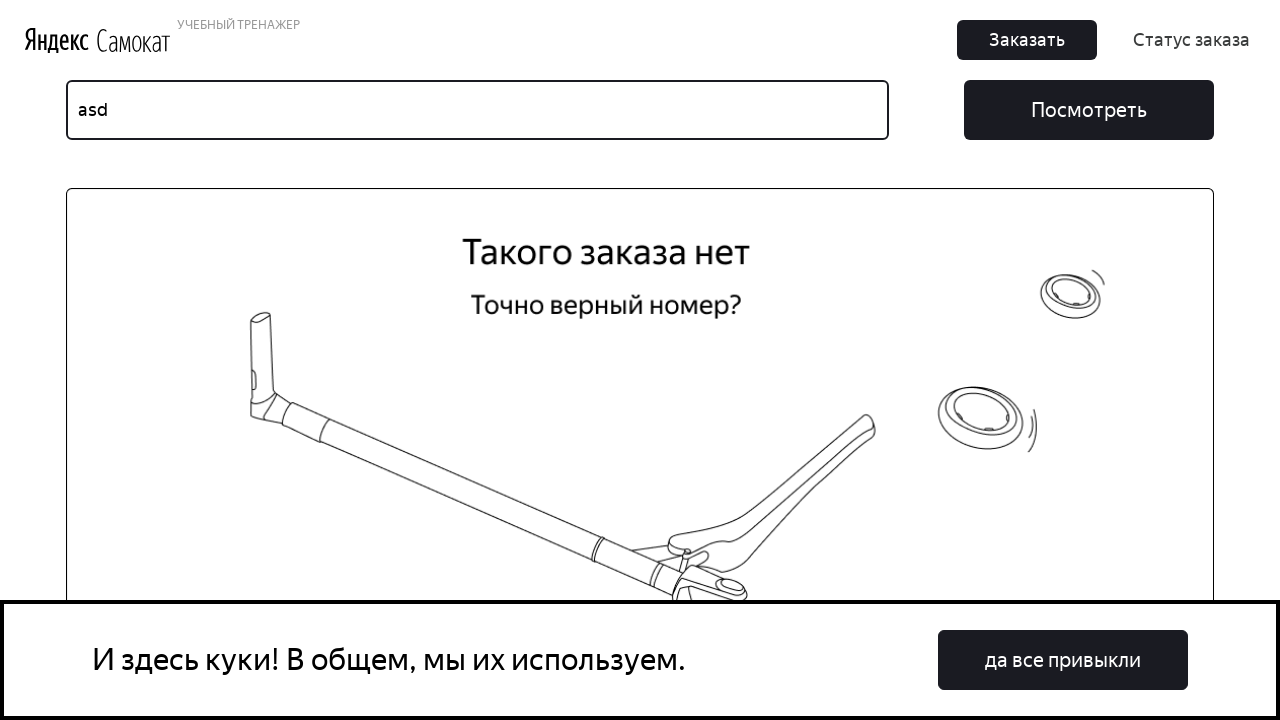

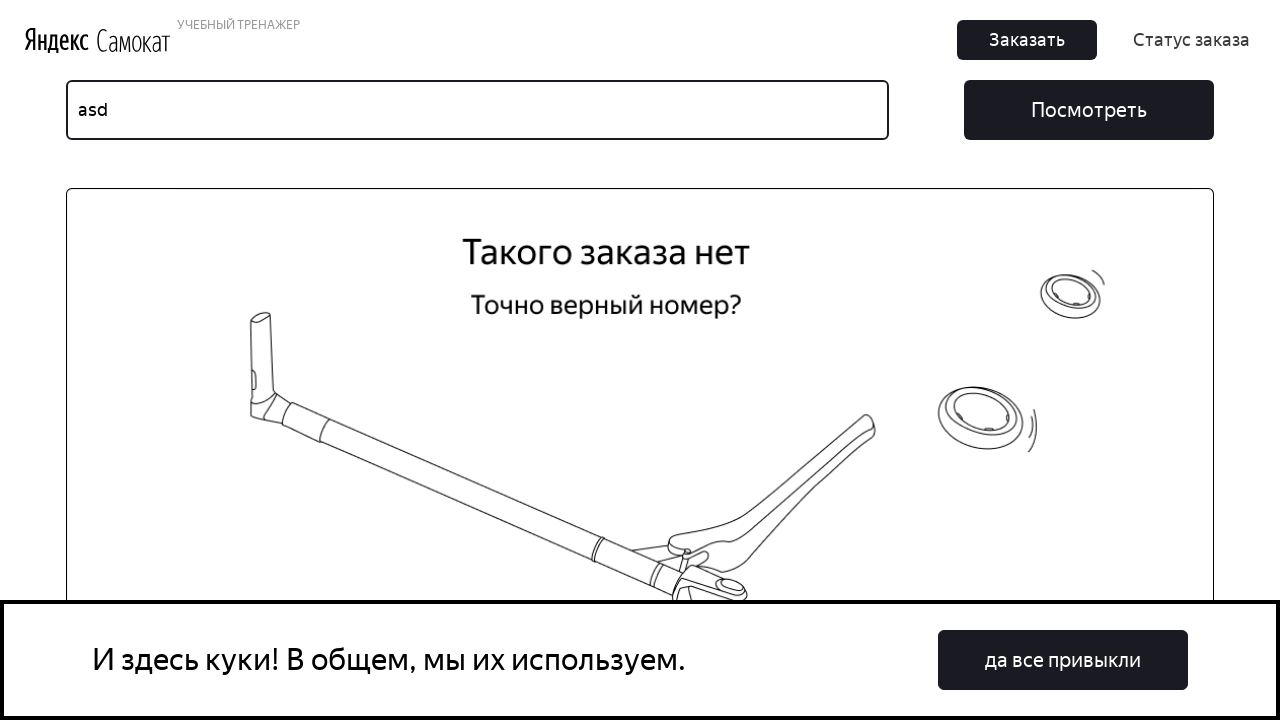